Navigates to the Shifting Content section, clicks on the Menu Element example, and verifies that menu items are present on the page.

Starting URL: https://the-internet.herokuapp.com/

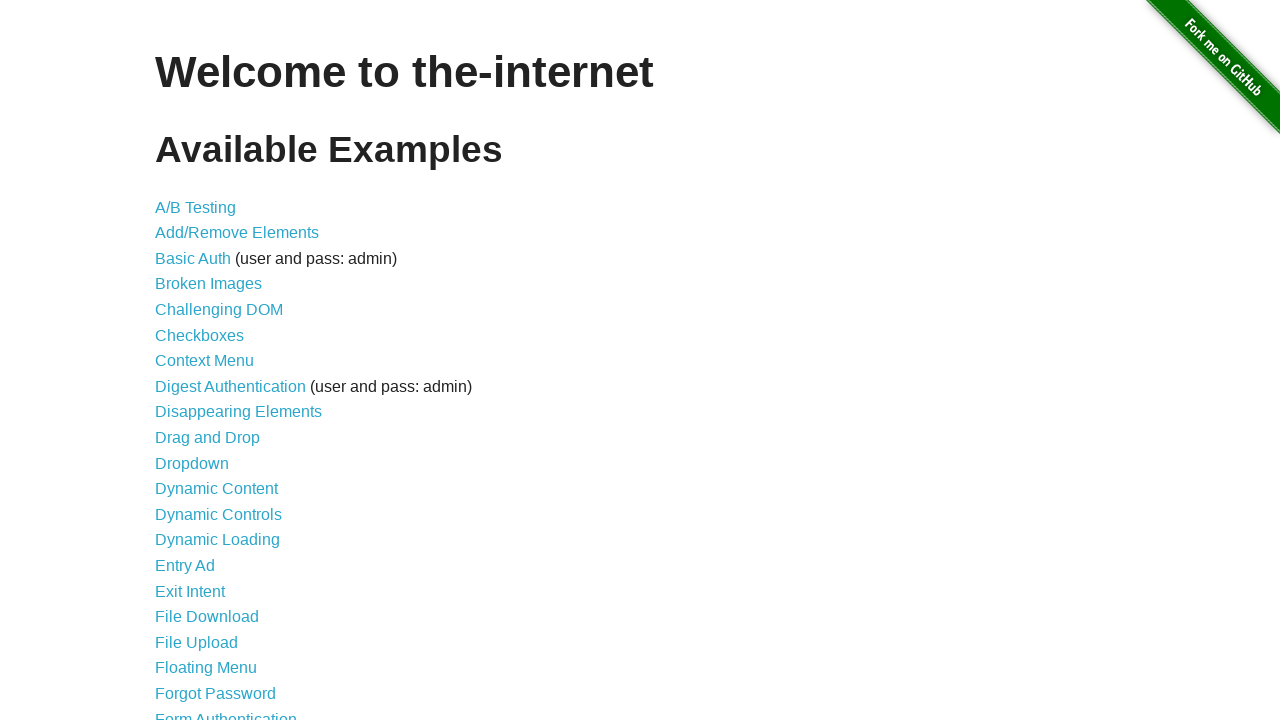

Clicked on 'Shifting Content' link at (212, 523) on text=Shifting Content
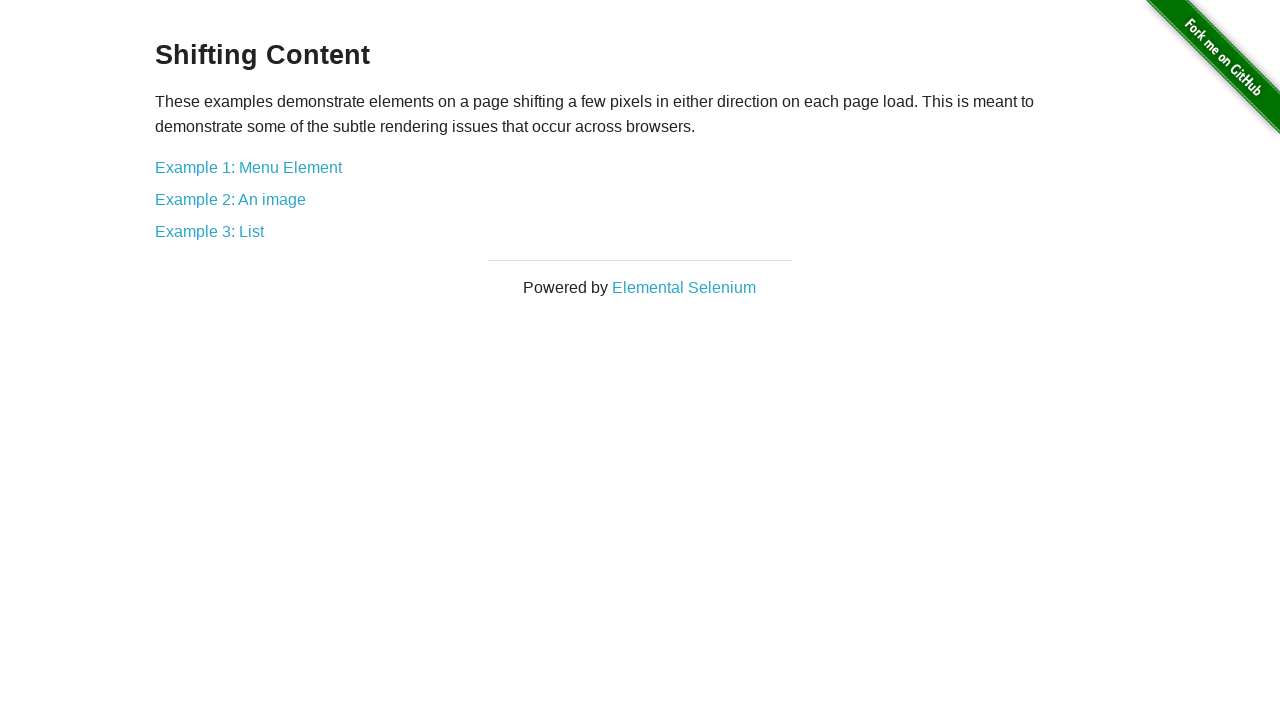

Clicked on 'Example 1: Menu Element' link at (248, 167) on text=Example 1: Menu Element
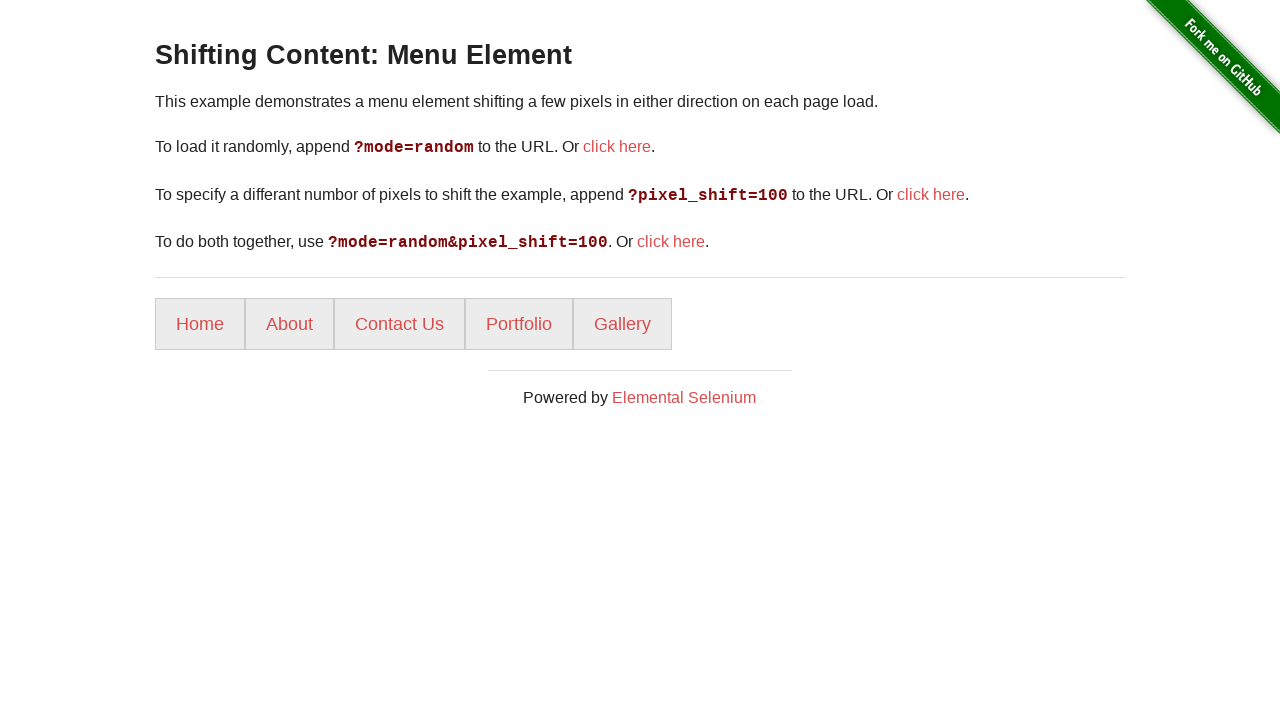

Menu items loaded on the page
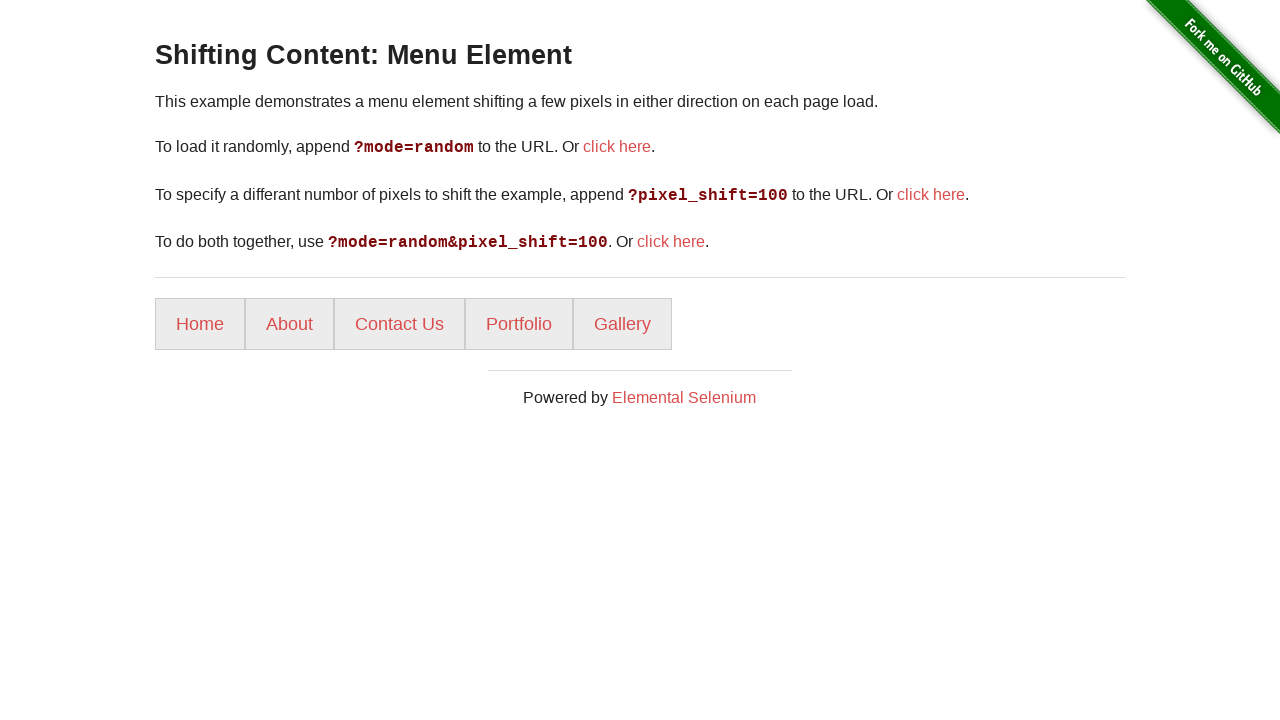

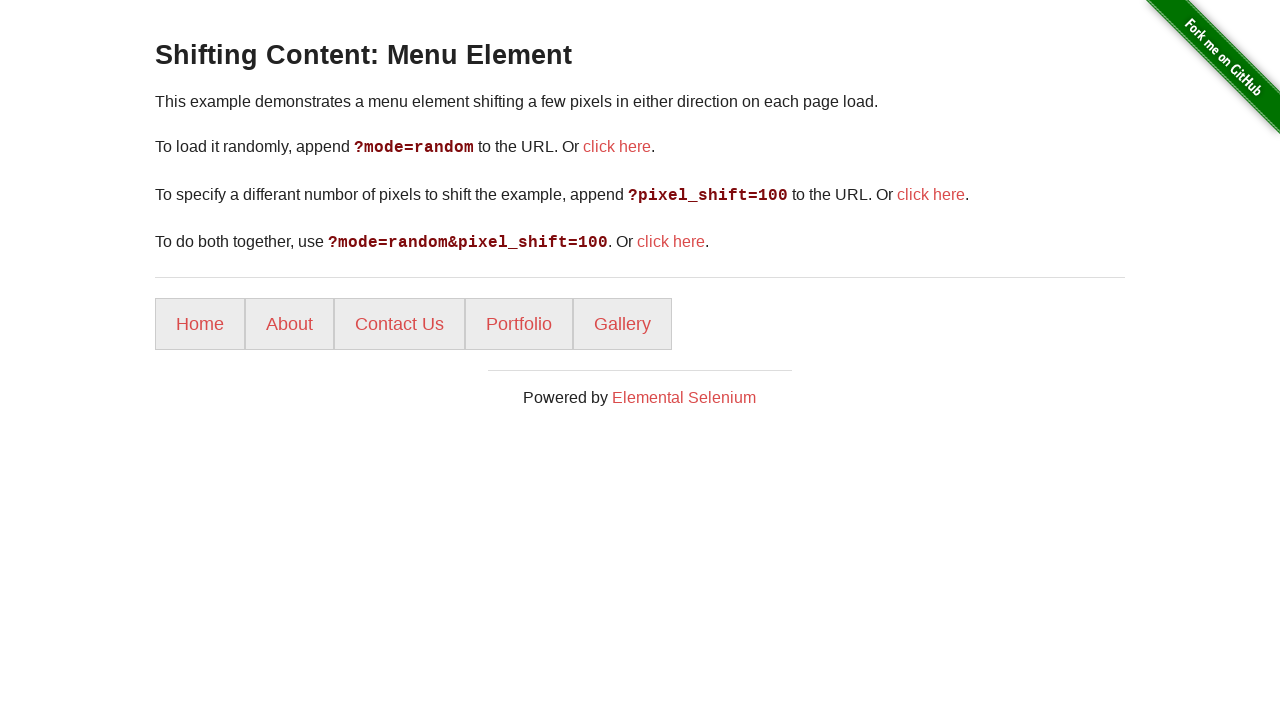